Calculates a math expression to find a link, clicks it, then fills out a form with personal information

Starting URL: http://suninjuly.github.io/find_link_text

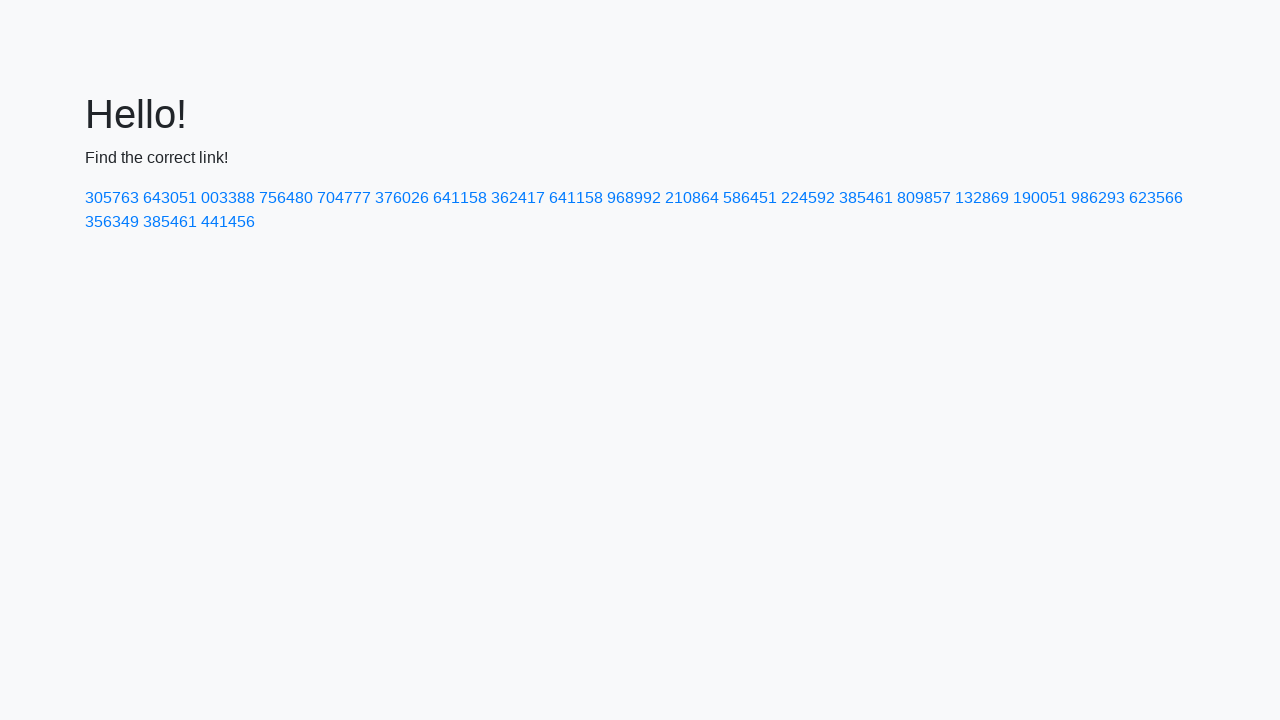

Clicked link with calculated text '224592' at (808, 198) on text=224592
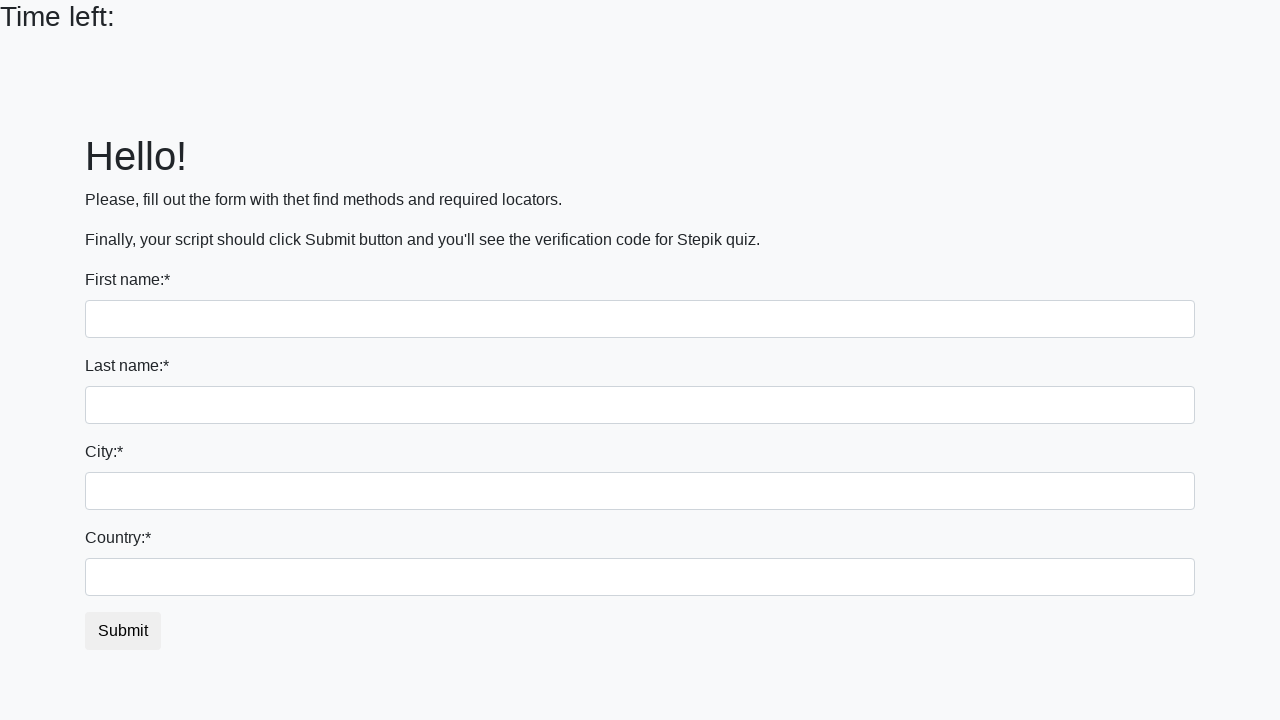

Filled first name field with 'Ivan' on body > div.container > form > div:nth-child(1) > input
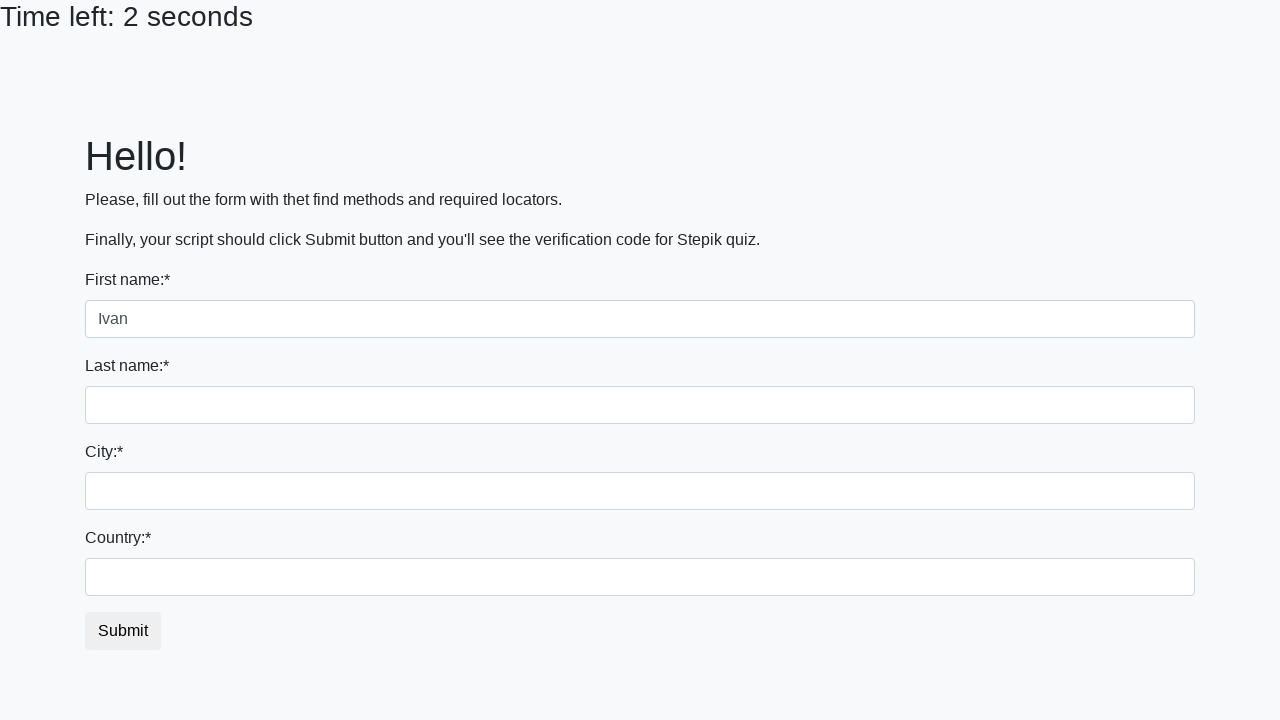

Filled last name field with 'Petrov' on body > div.container > form > div:nth-child(2) > input
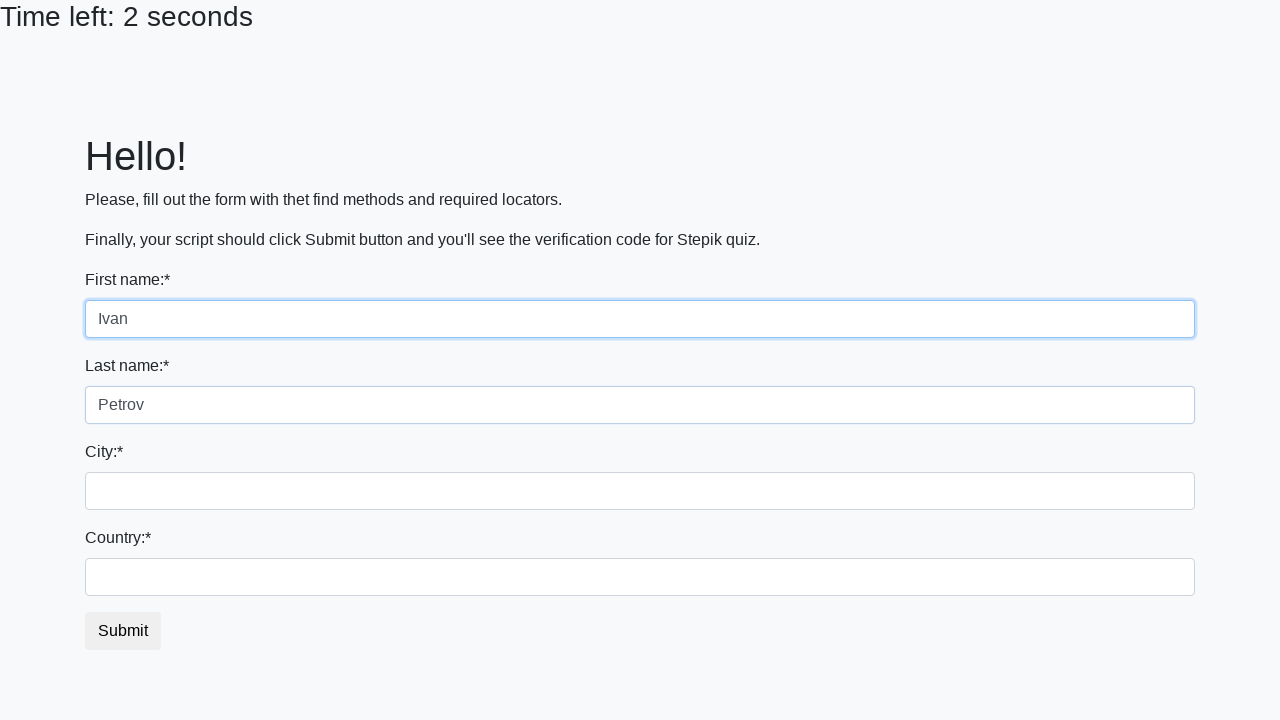

Filled city field with 'Smolensk' on body > div.container > form > div:nth-child(3) > input
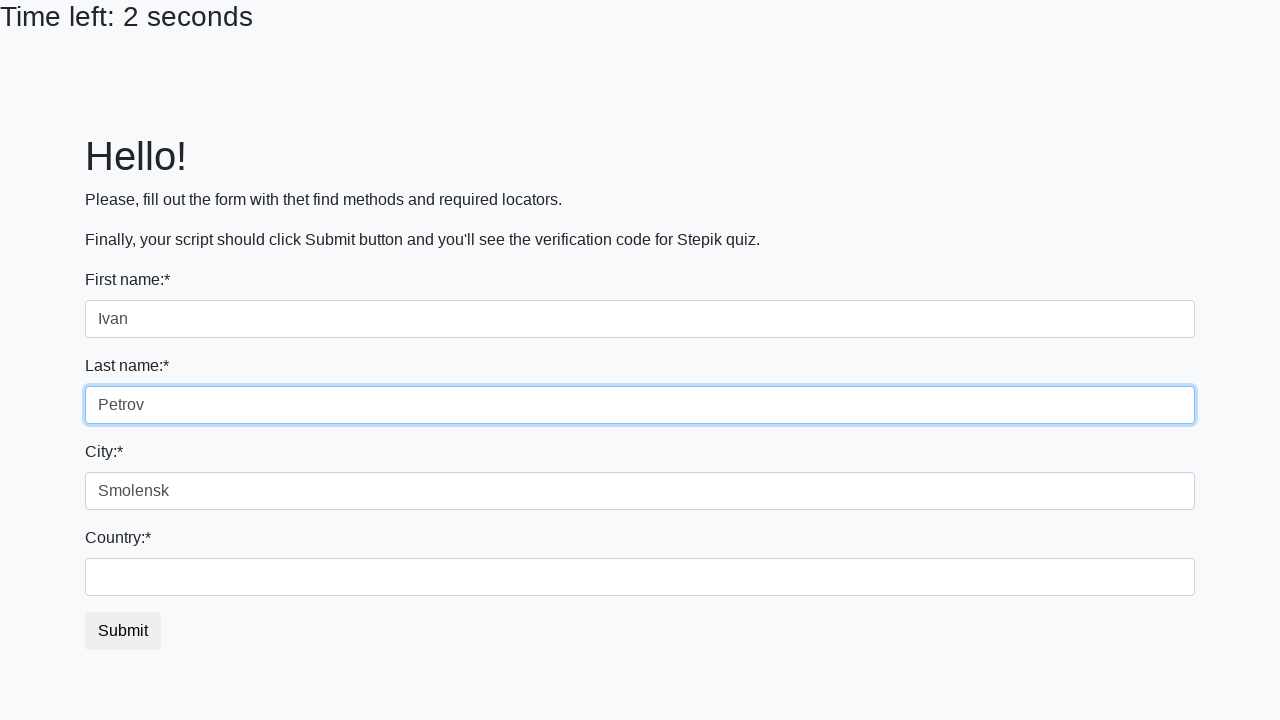

Filled country field with 'Russia' on #country
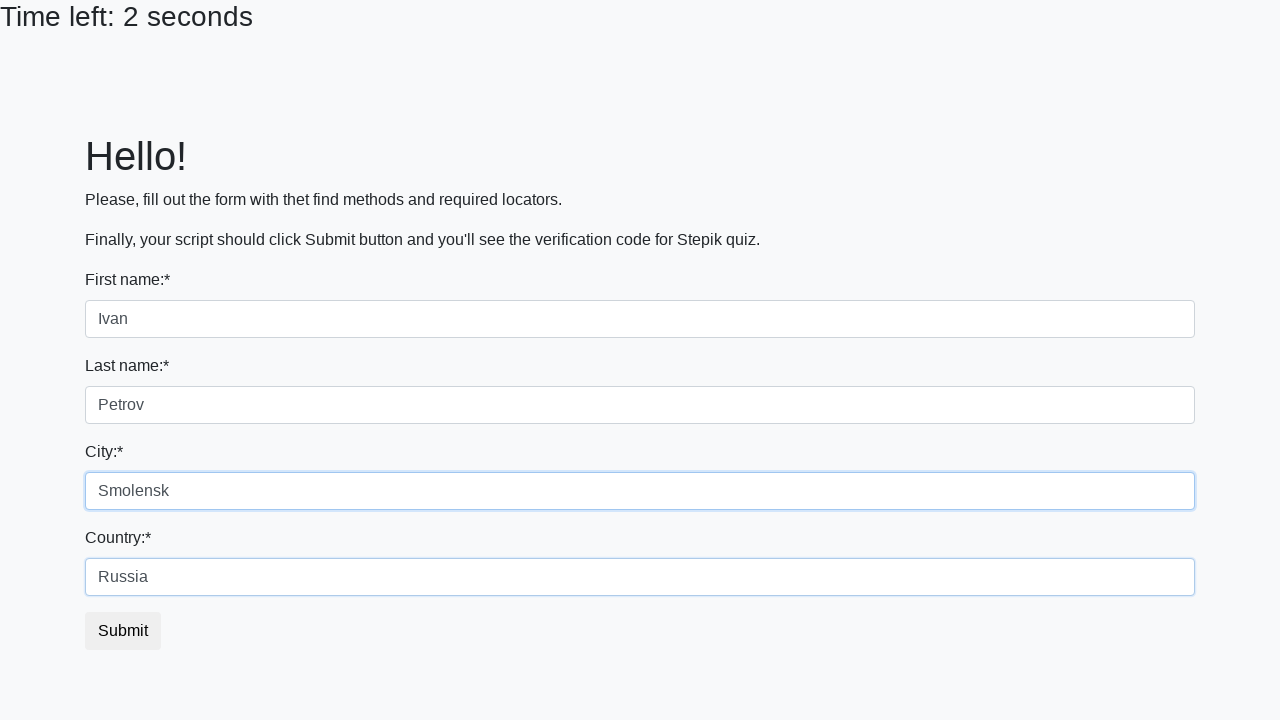

Clicked form submit button at (123, 631) on xpath=/html/body/div/form/button
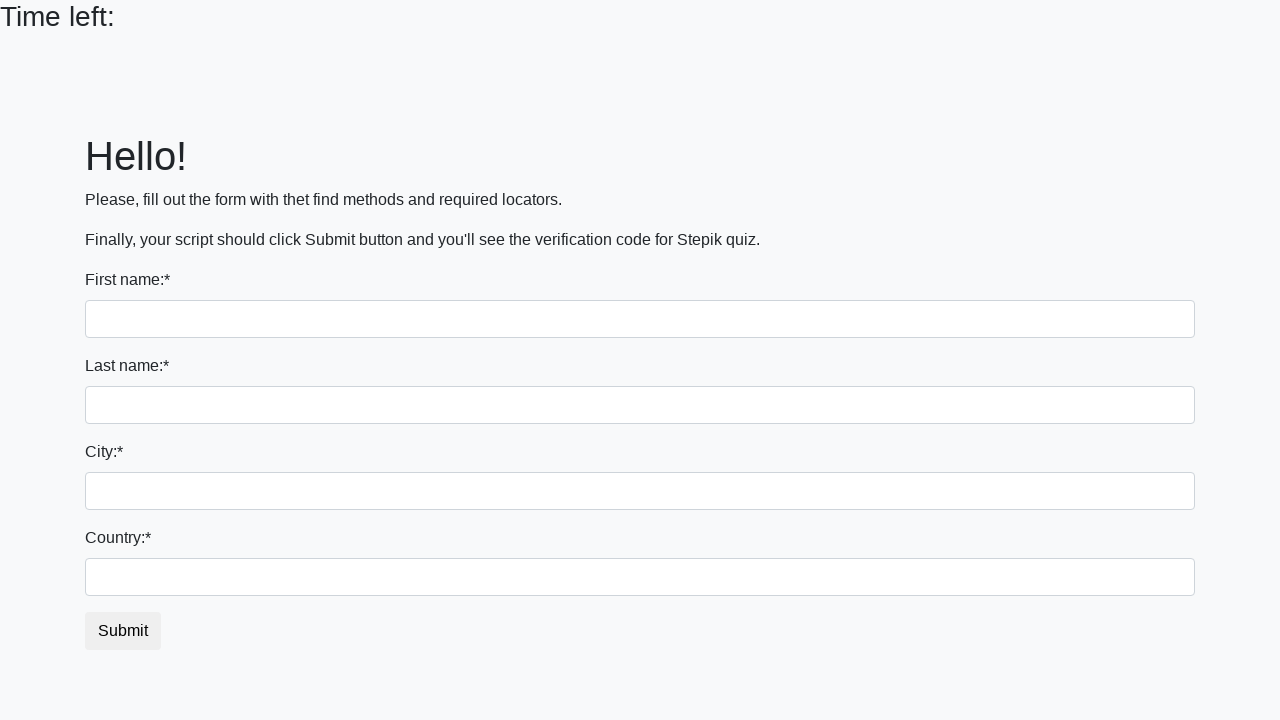

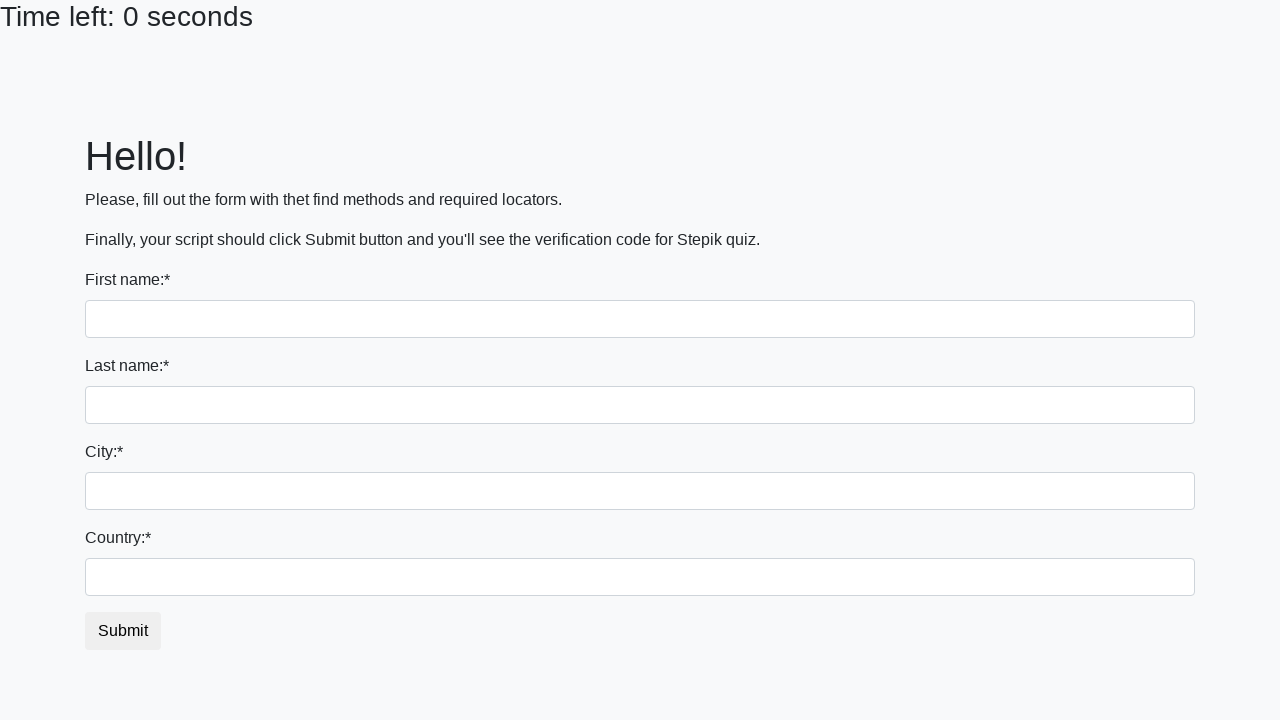